Navigates to a Shopify store homepage, sets a specific viewport size, and waits for the page to fully load (network idle state) for visual verification.

Starting URL: https://t0uds3-a2.myshopify.com/

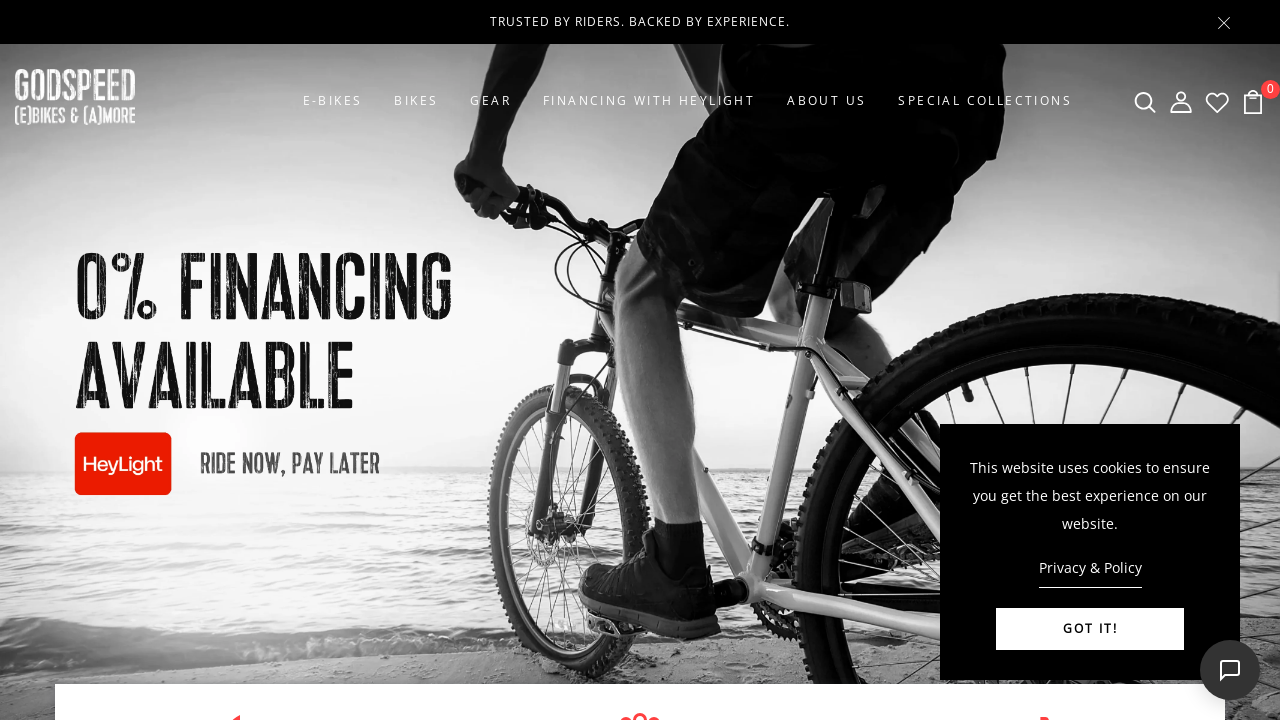

Navigated to Shopify store homepage
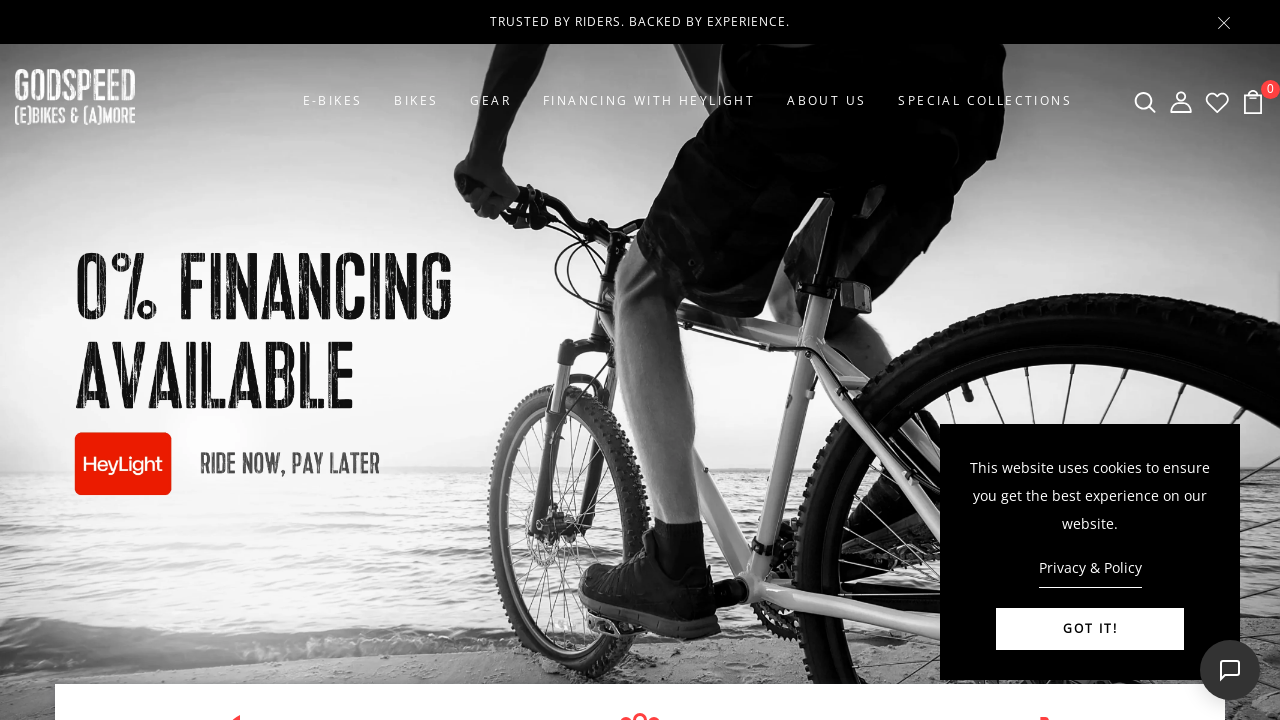

Set viewport size to 1366x900
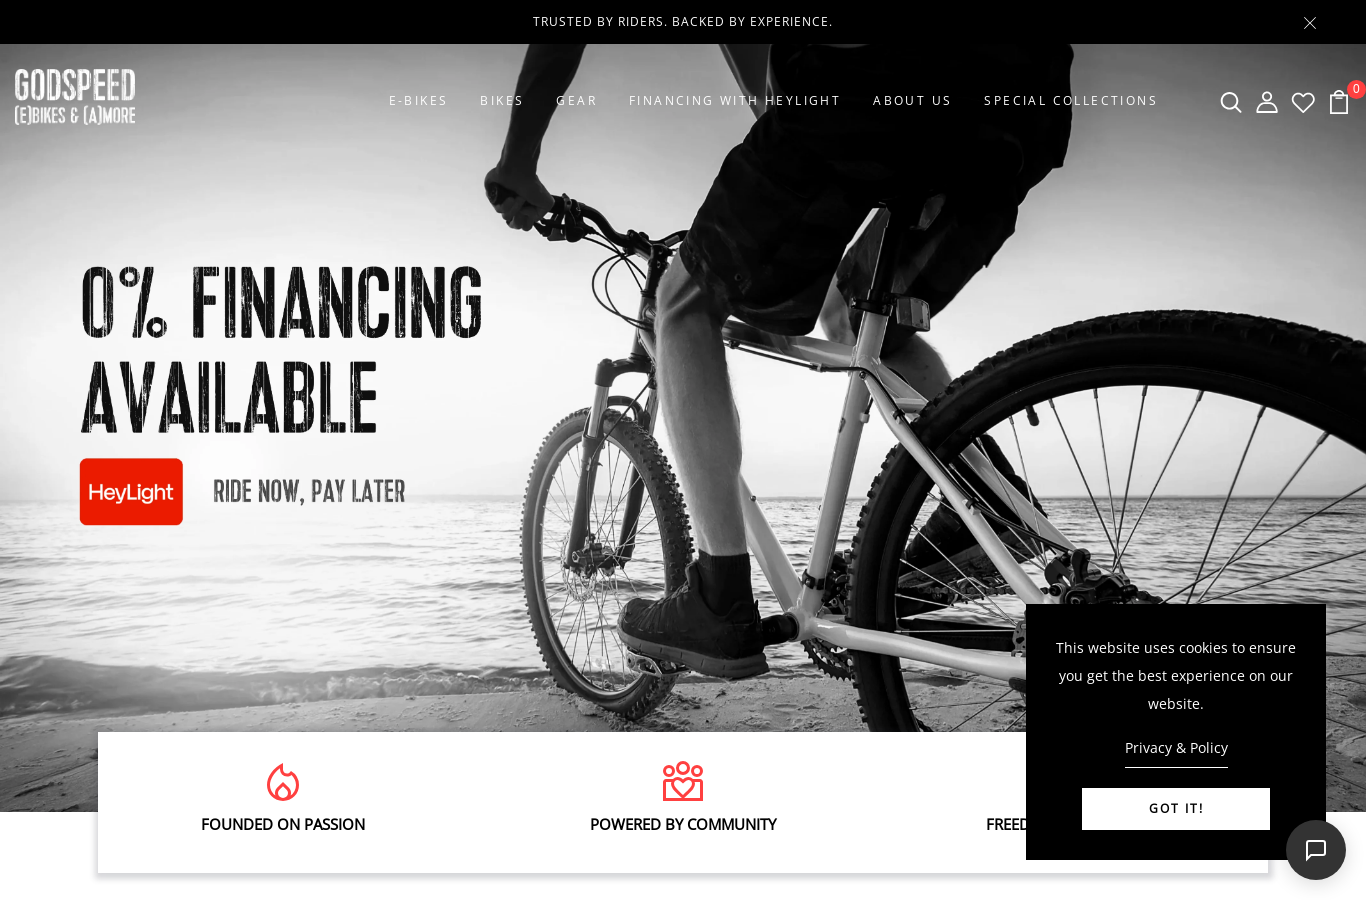

Waited for network idle state - page fully loaded
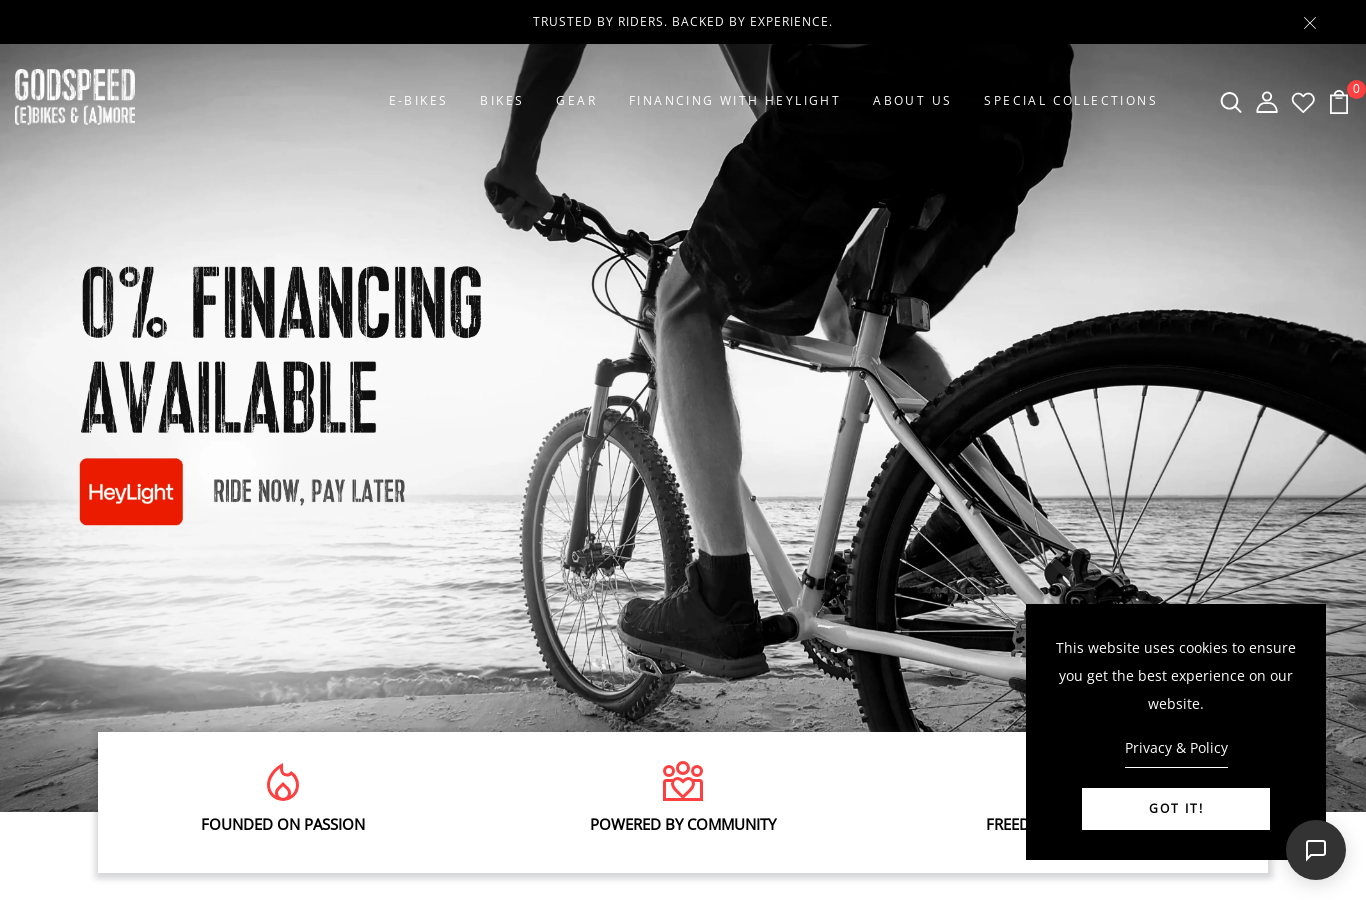

Captured full page screenshot for visual baseline verification
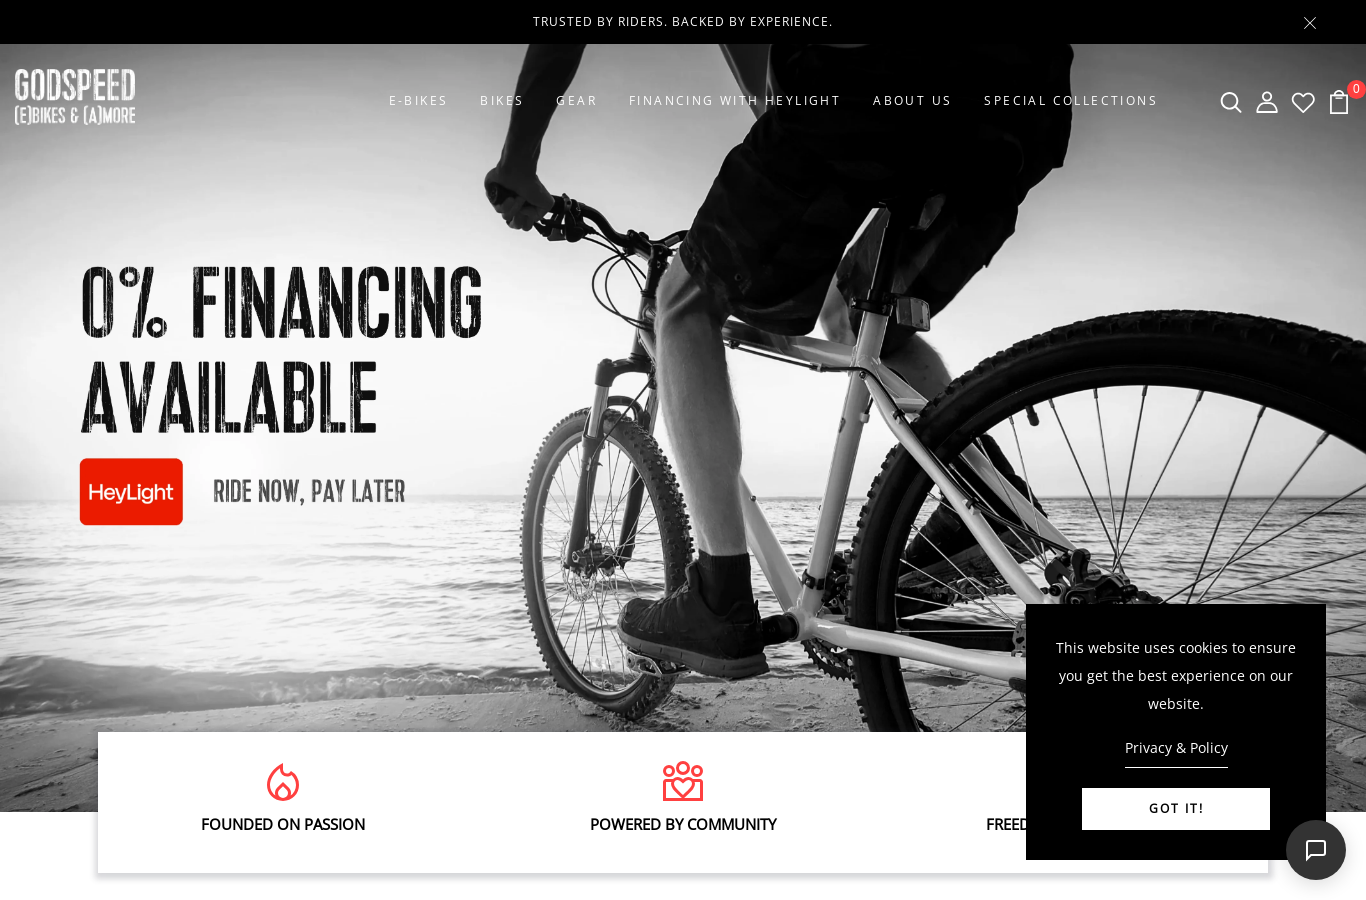

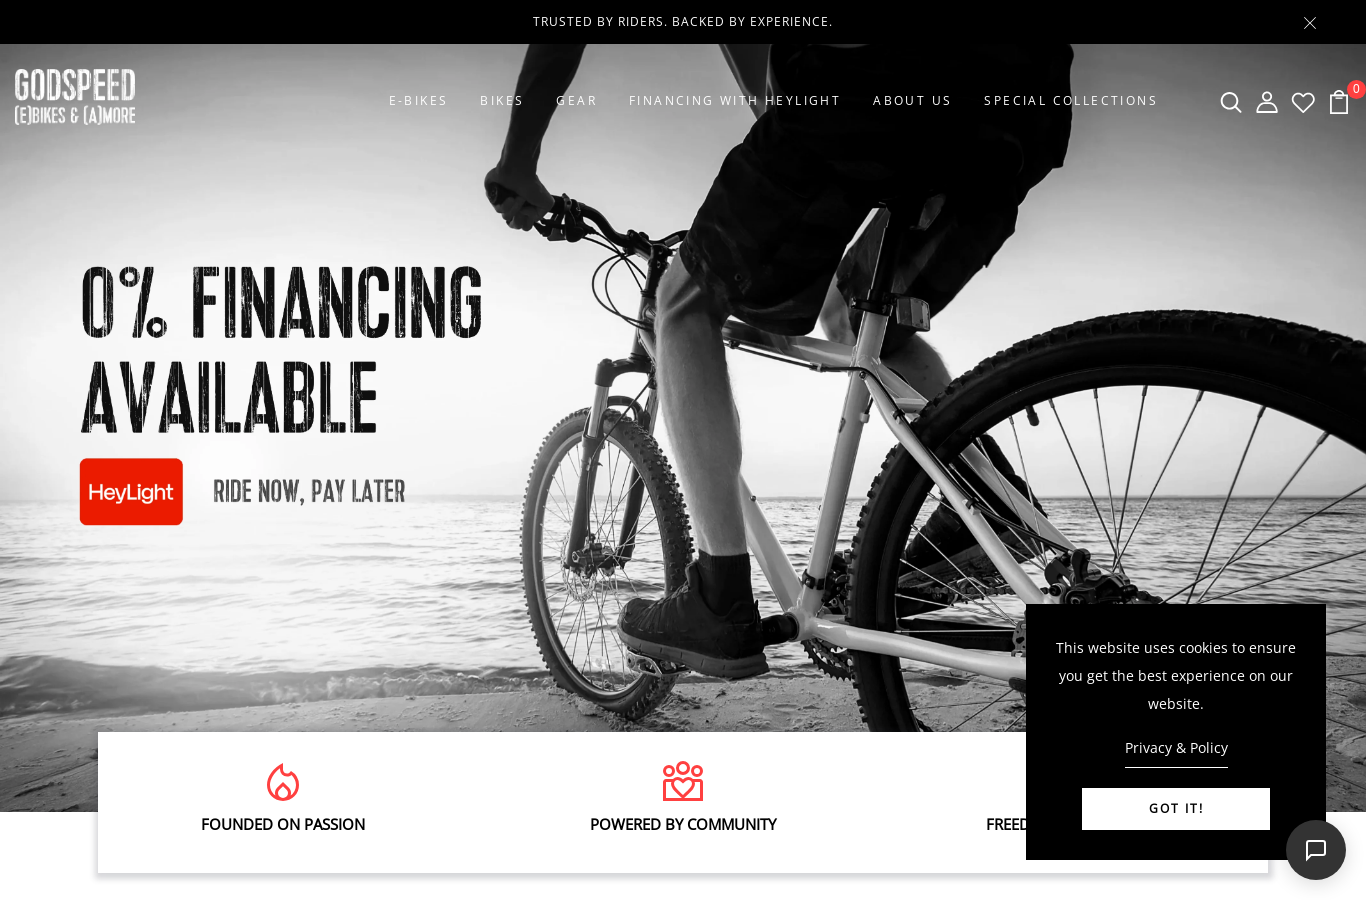